Tests dropdown menu functionality by clicking on the dropdown button and selecting the autocomplete option from the menu

Starting URL: https://formy-project.herokuapp.com/dropdown

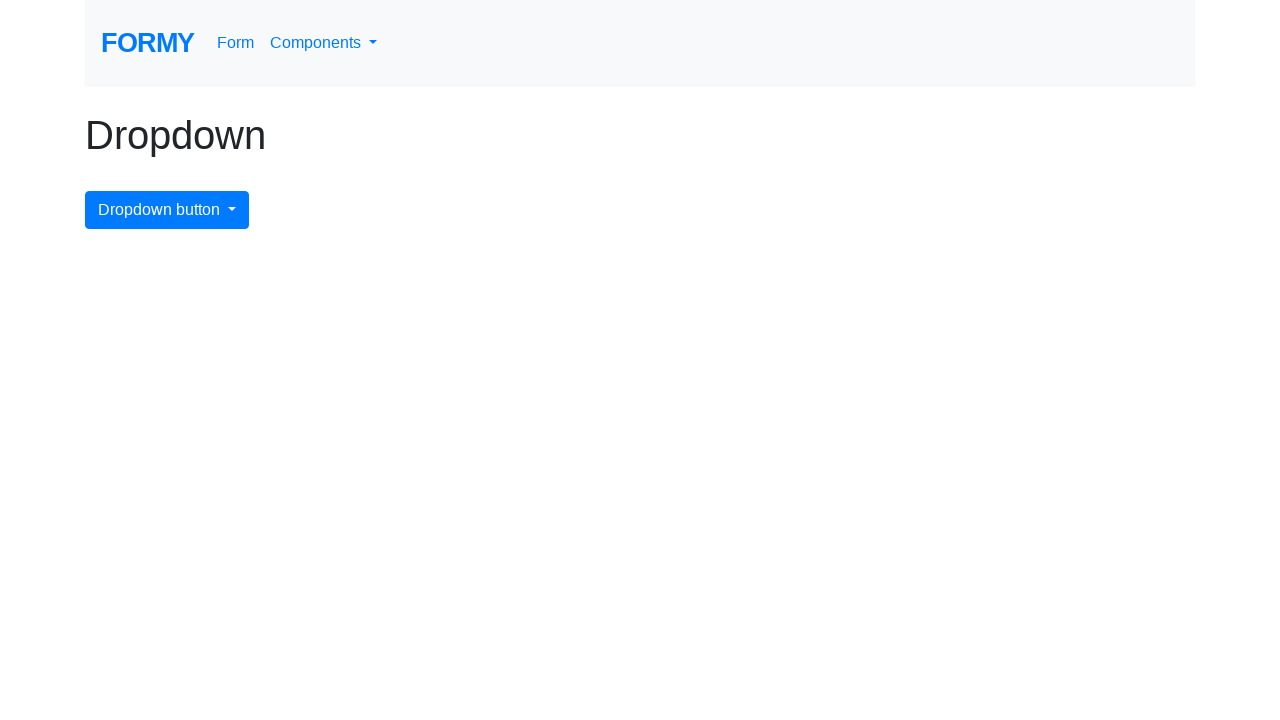

Clicked dropdown menu button at (167, 210) on #dropdownMenuButton
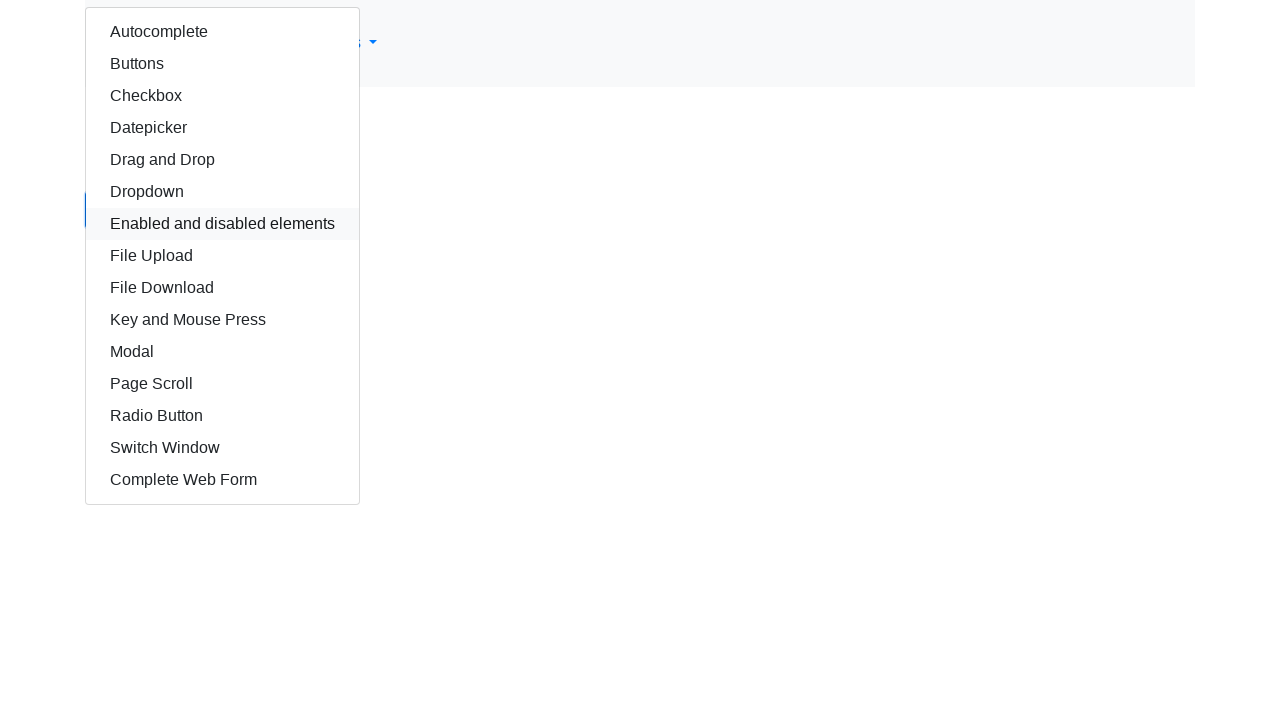

Selected autocomplete option from dropdown menu at (222, 32) on #autocomplete
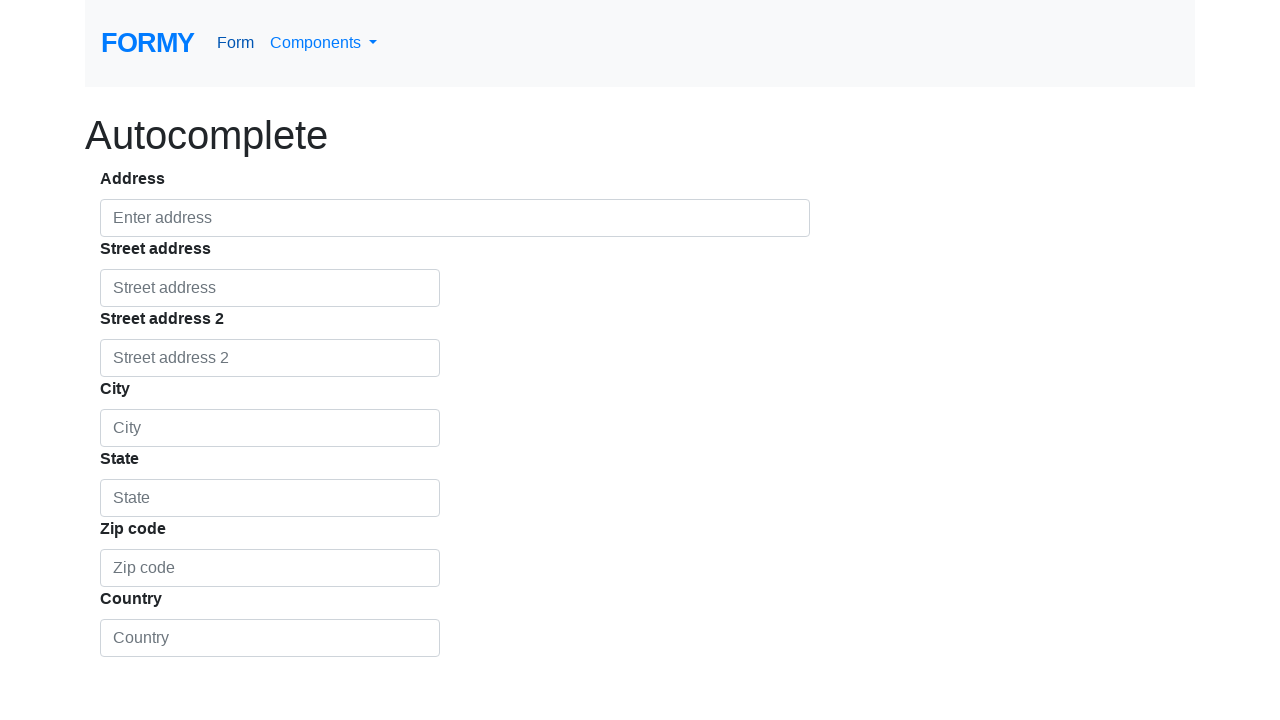

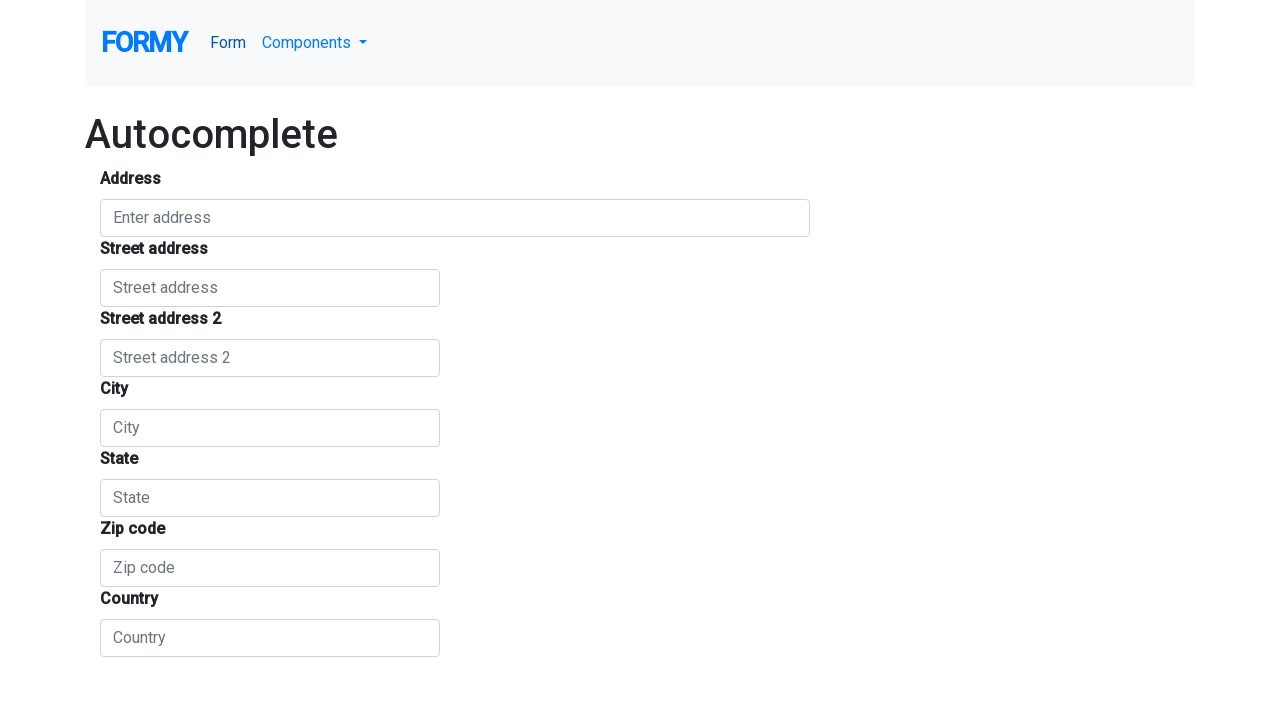